Tests navigation to testotomasyonu.com and verifies the page loads by checking the URL contains the expected text

Starting URL: https://www.testotomasyonu.com

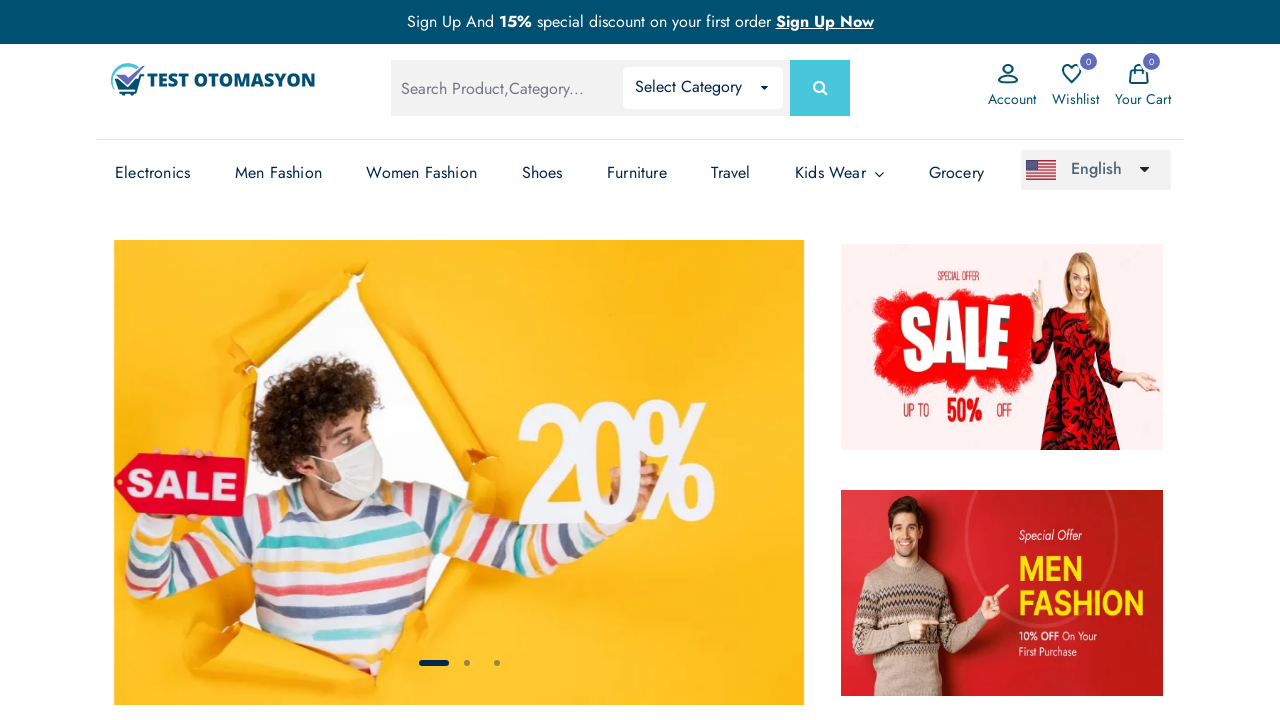

Navigated to https://www.testotomasyonu.com
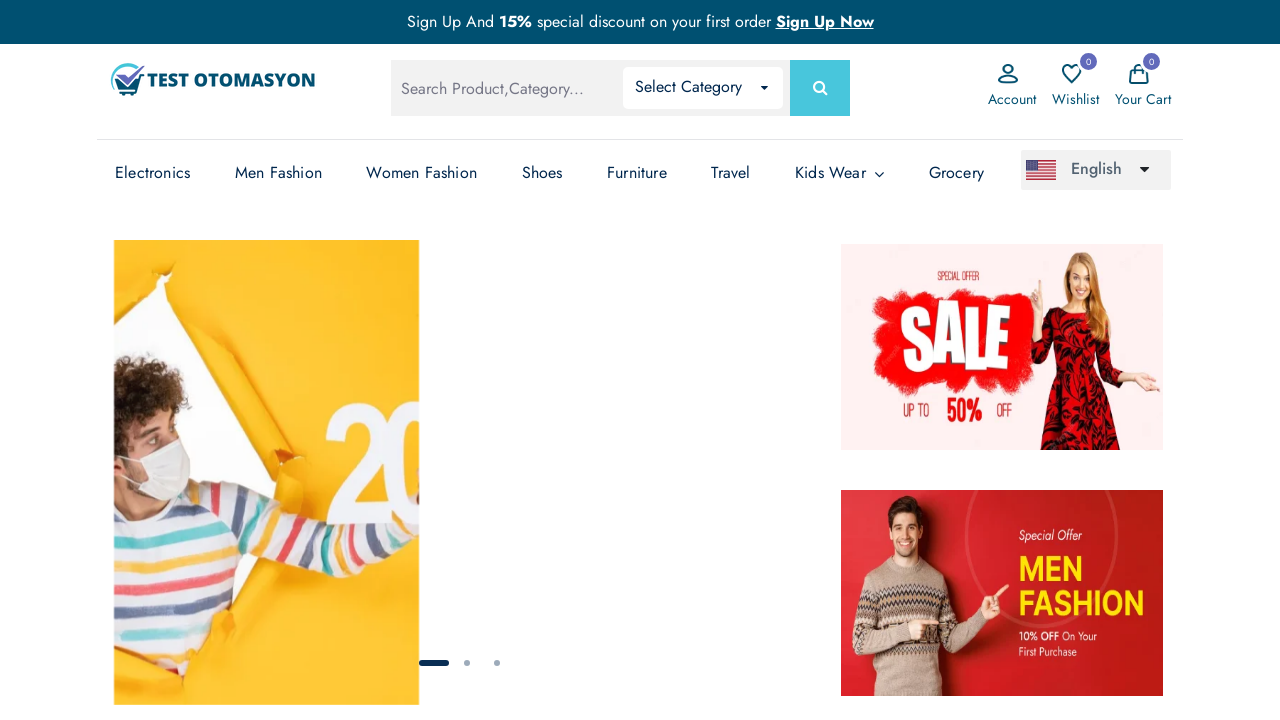

Verified URL contains 'testotomasyonu'
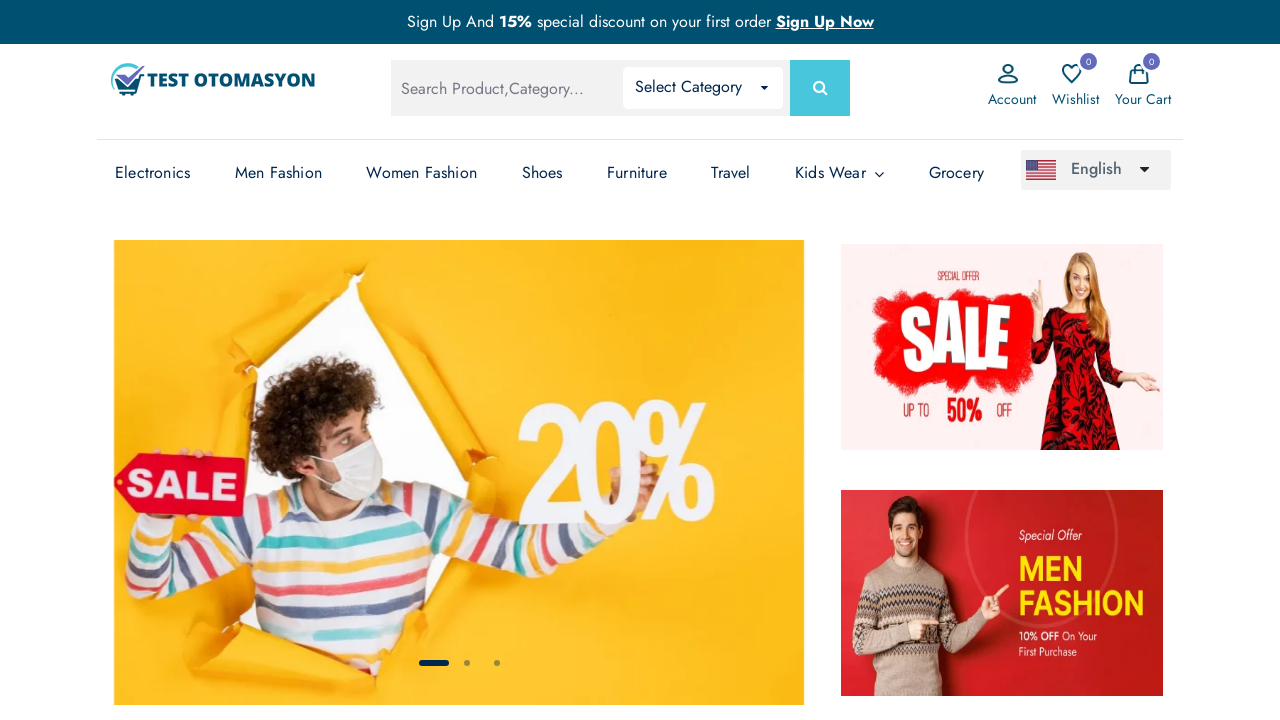

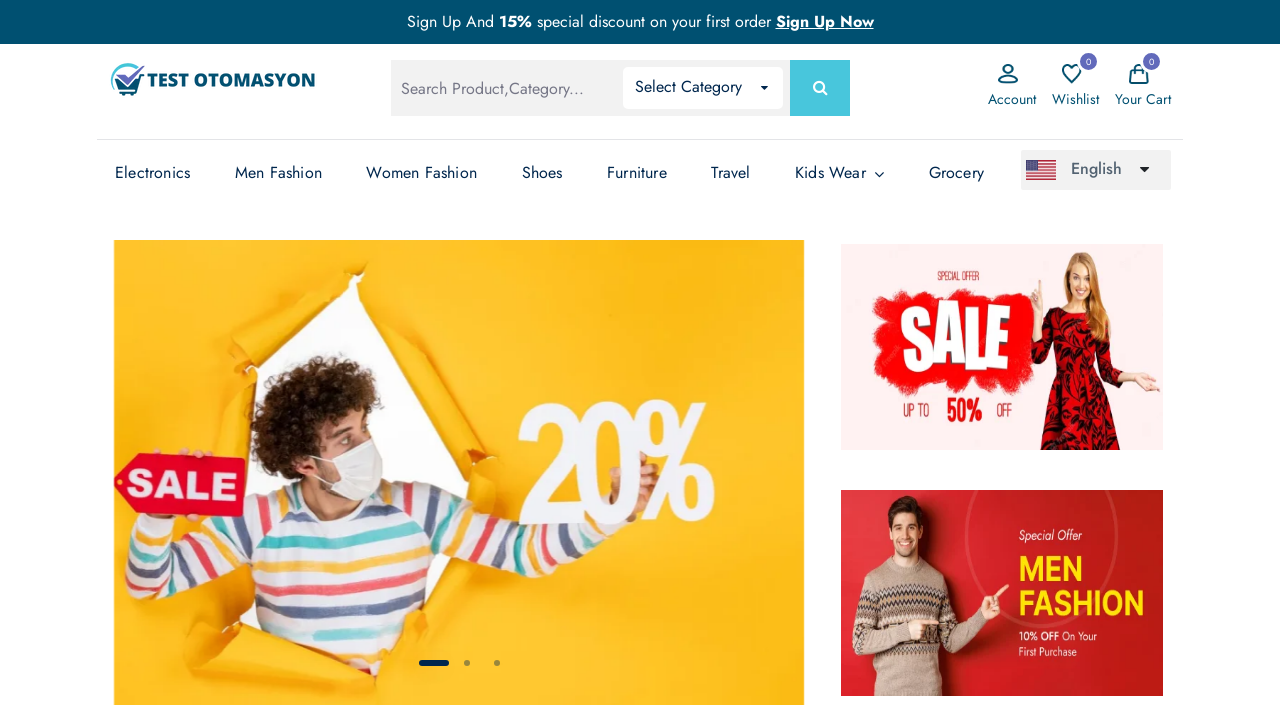